Tests XPath locator functionality by clicking a login button on the omayo test page

Starting URL: http://omayo.blogspot.com/

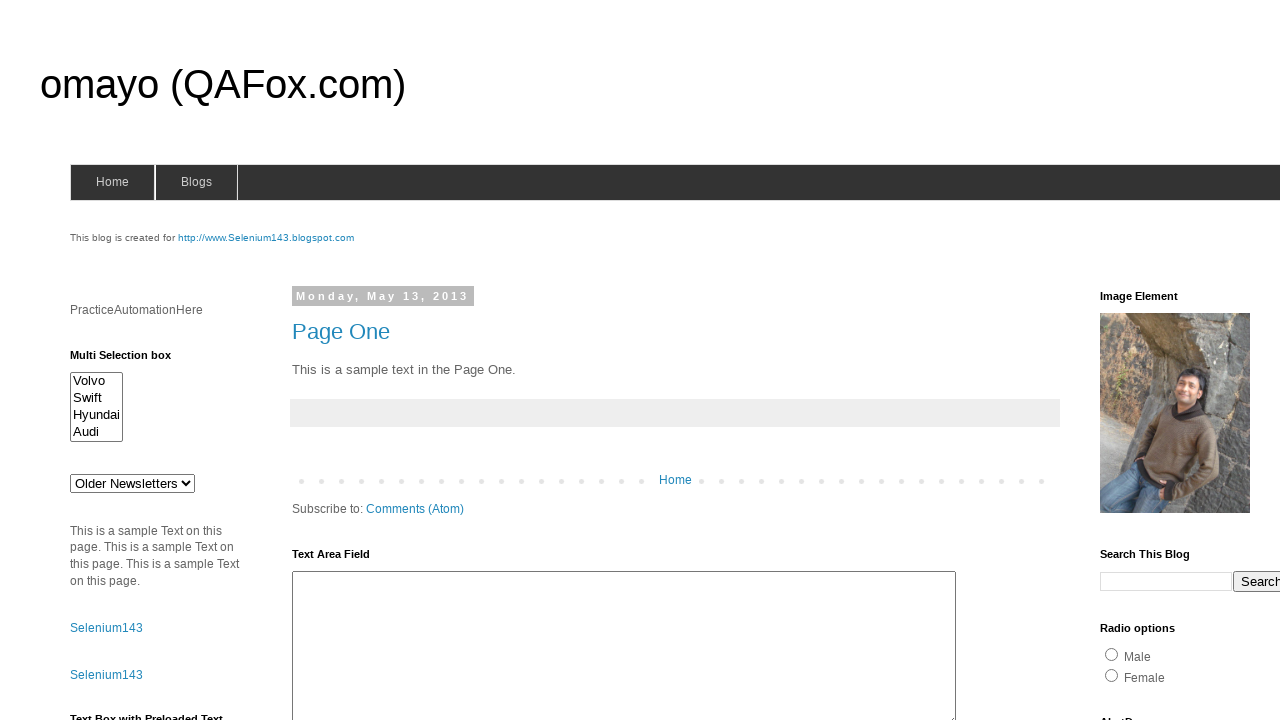

Clicked LogIn button using XPath locator on omayo test page at (316, 361) on xpath=//button[@value='LogIn']
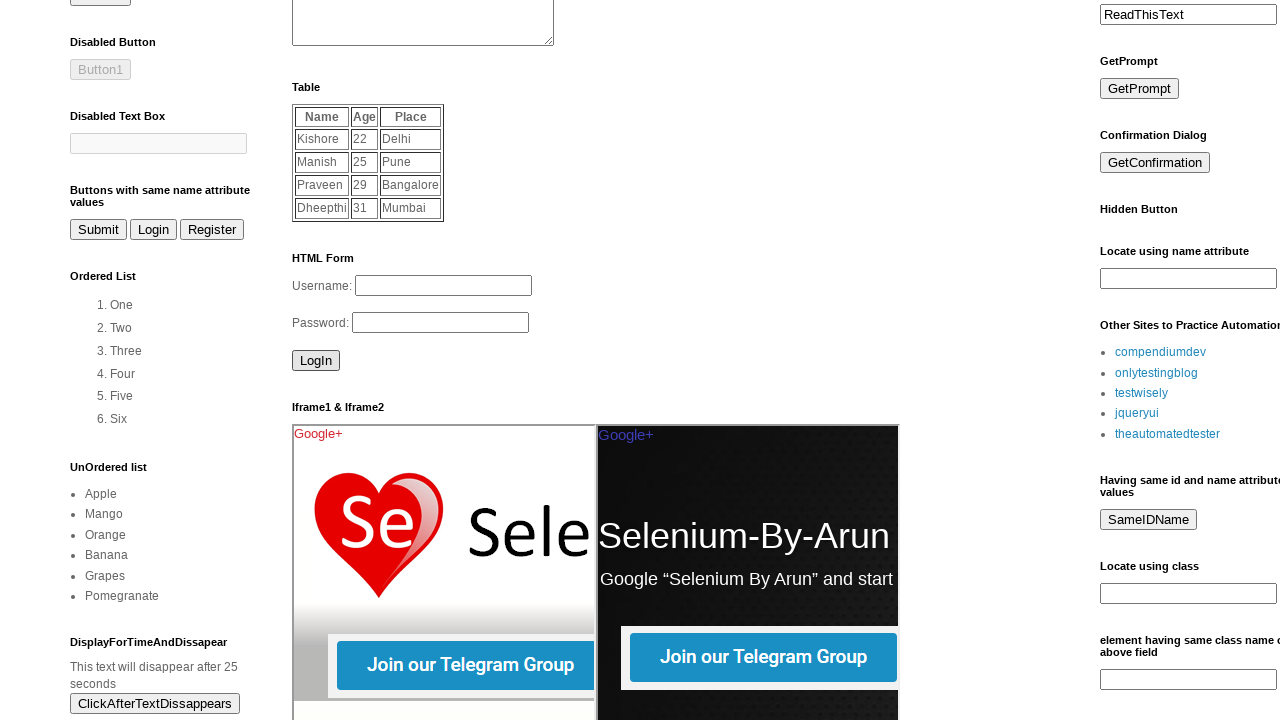

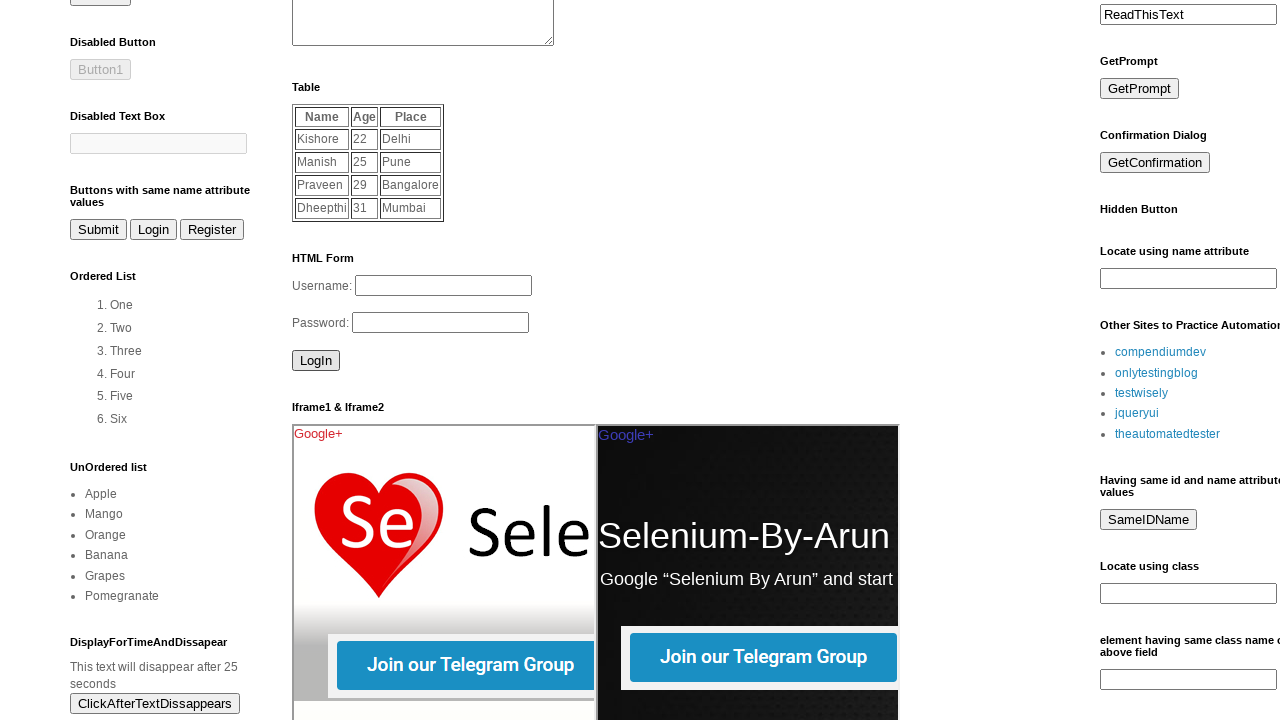